Tests multi-select dropdown functionality by selecting multiple options using different selection methods (visible text, index, value) and then deselecting an option

Starting URL: https://v1.training-support.net/selenium/selects

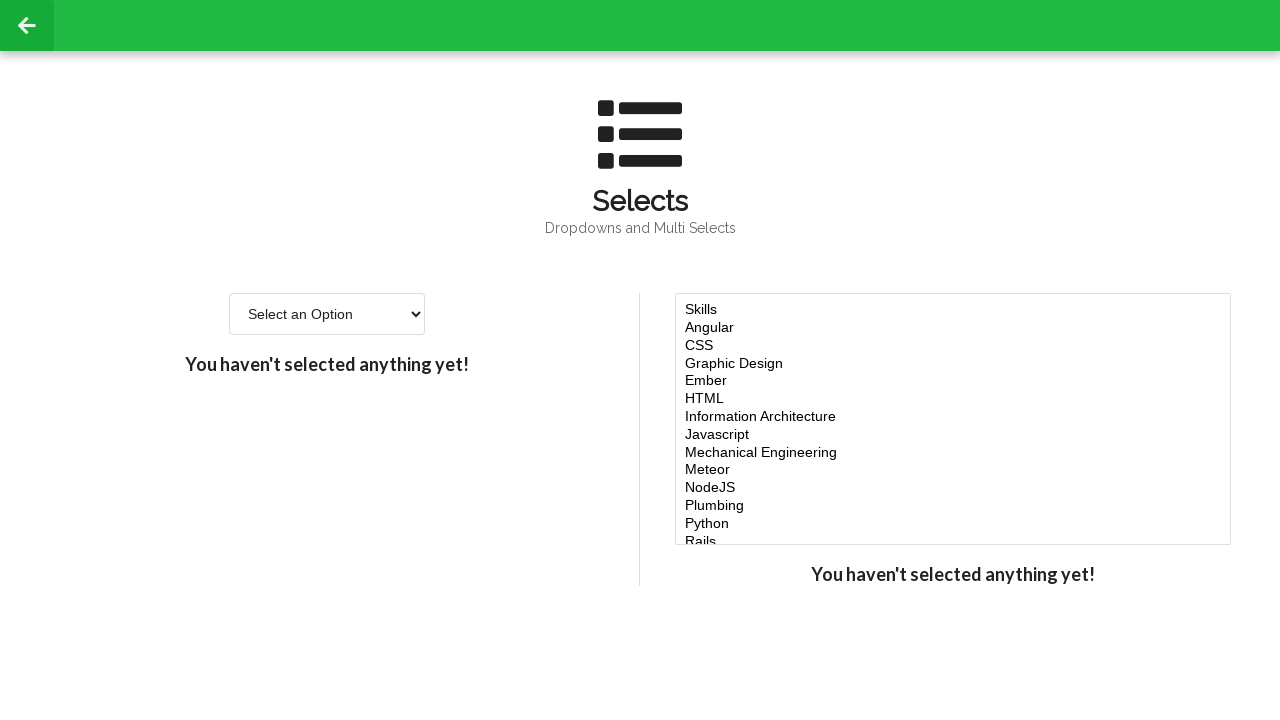

Located multi-select dropdown element
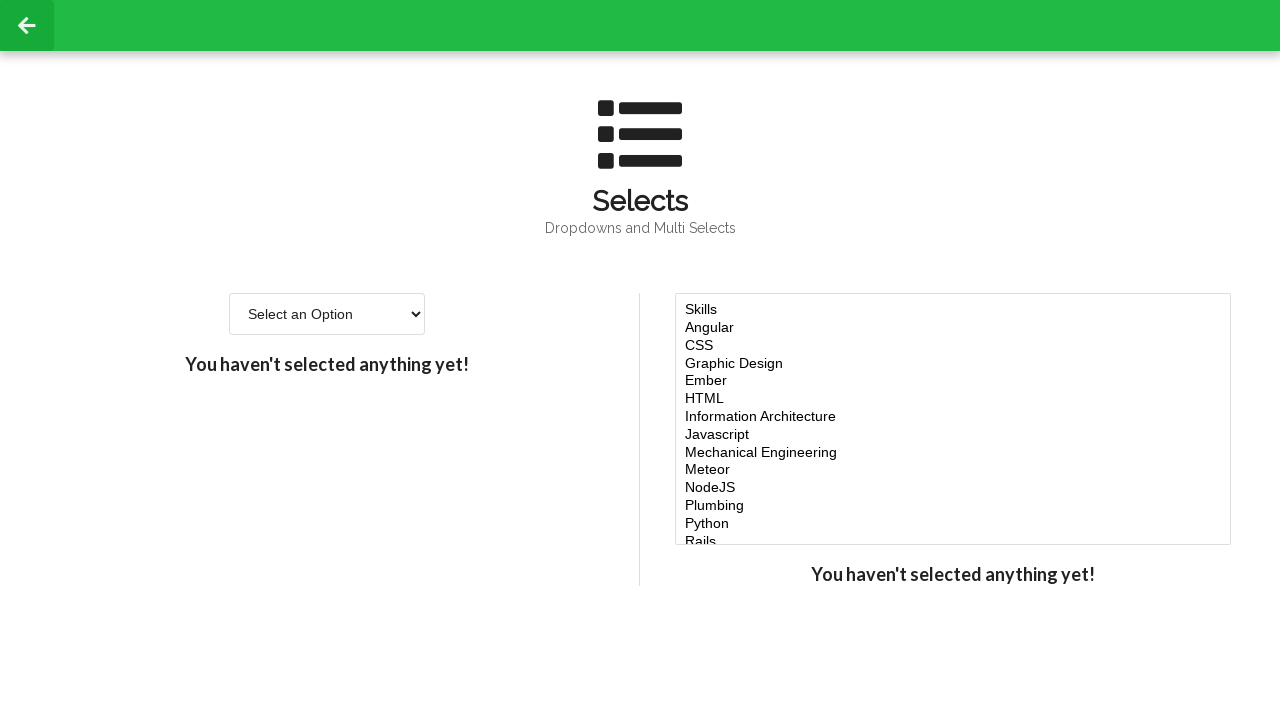

Selected 'Javascript' option by label on #multi-select
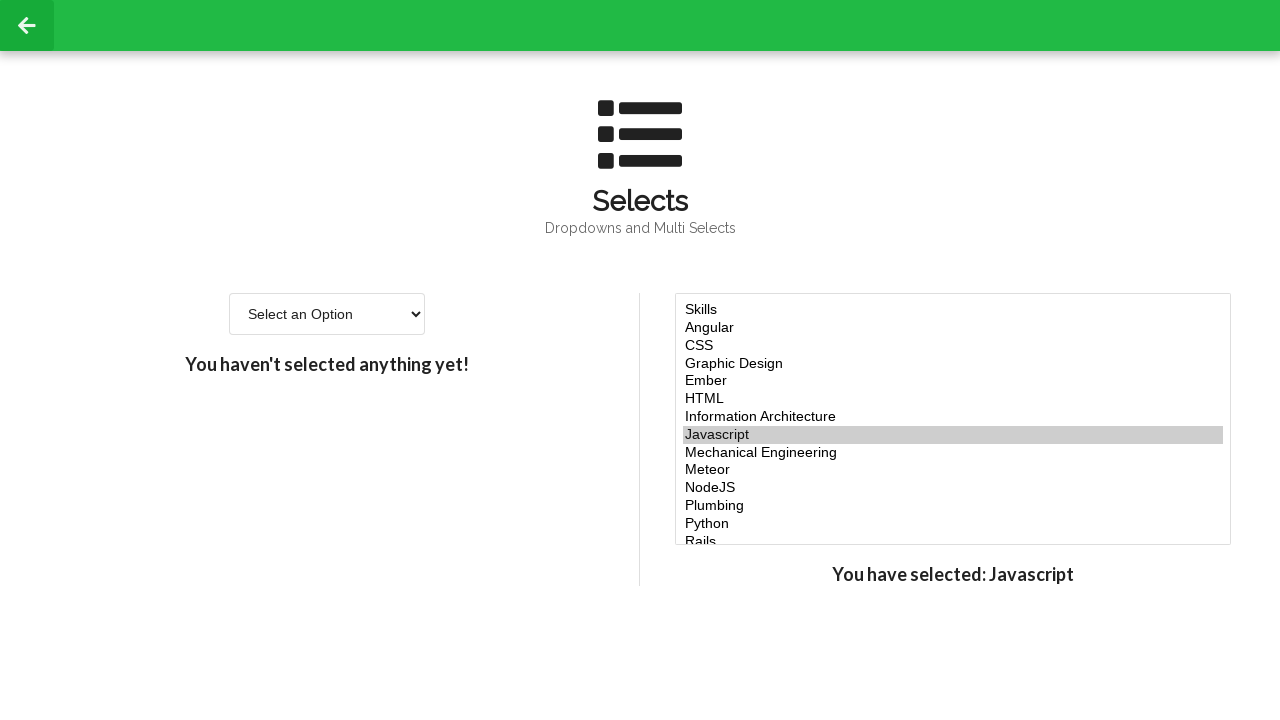

Selected option at index 4 on #multi-select
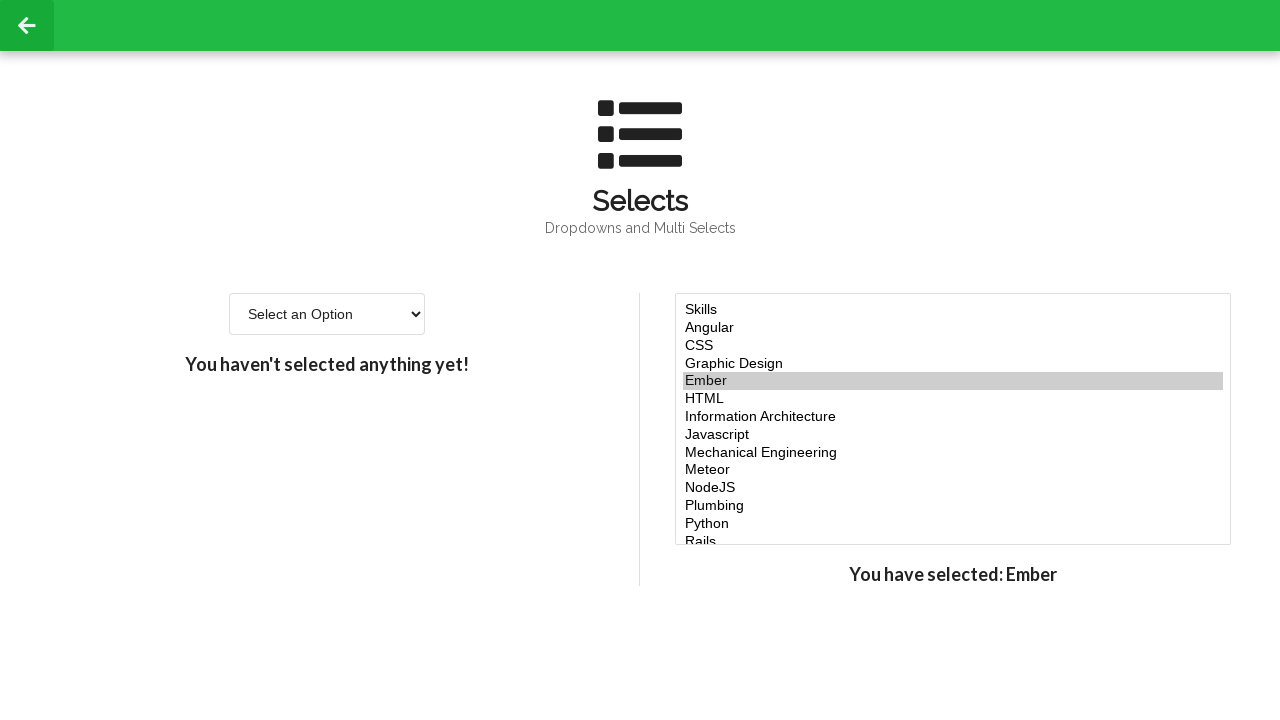

Selected option at index 5 on #multi-select
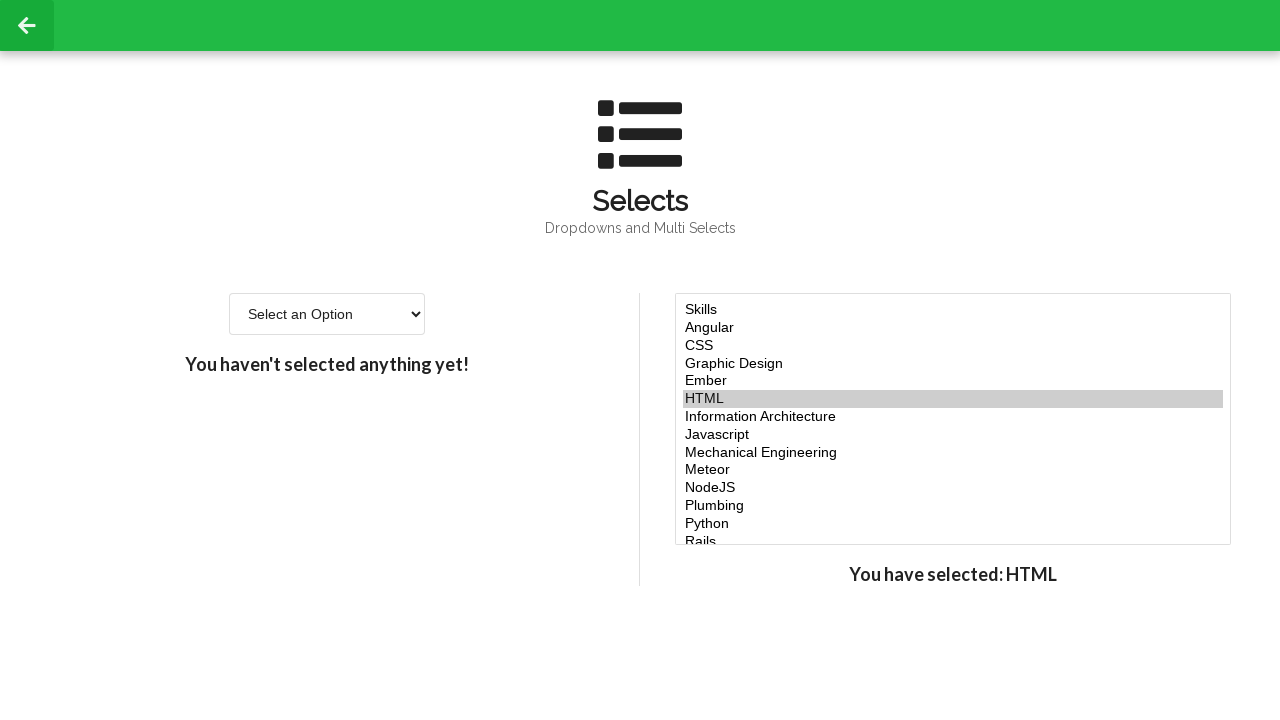

Selected option at index 6 on #multi-select
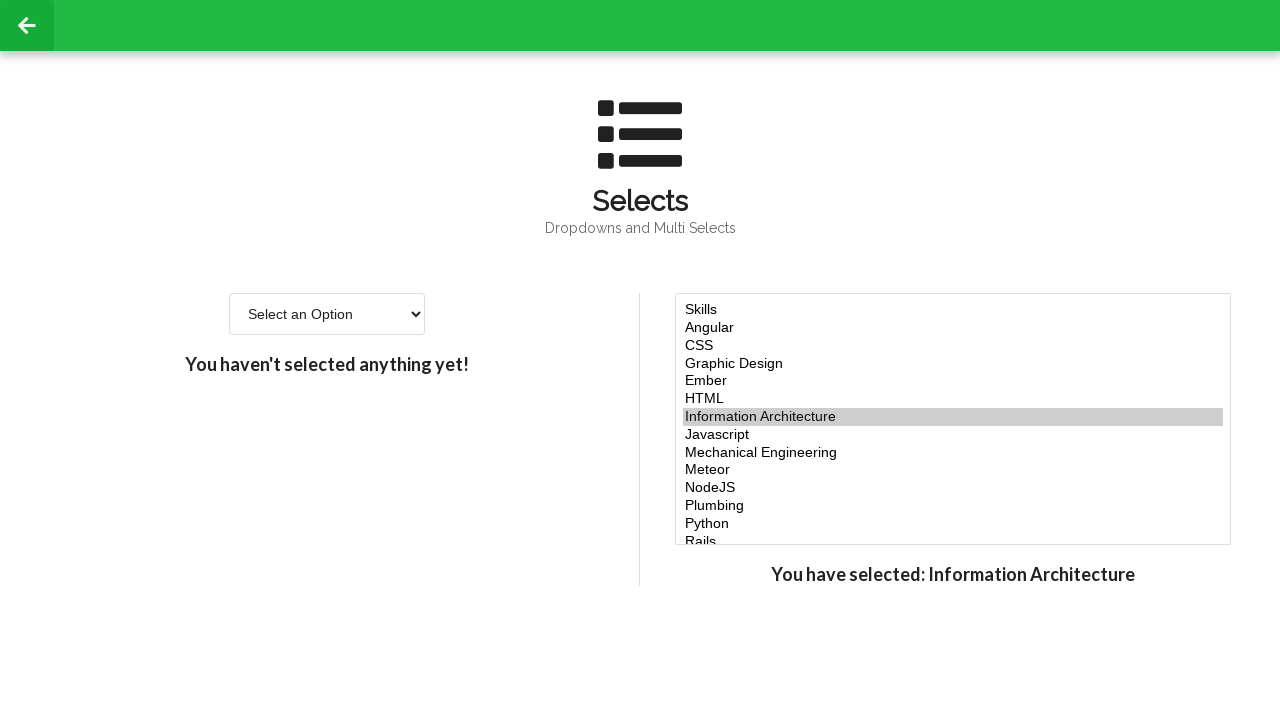

Selected 'NodeJS' option by value attribute on #multi-select
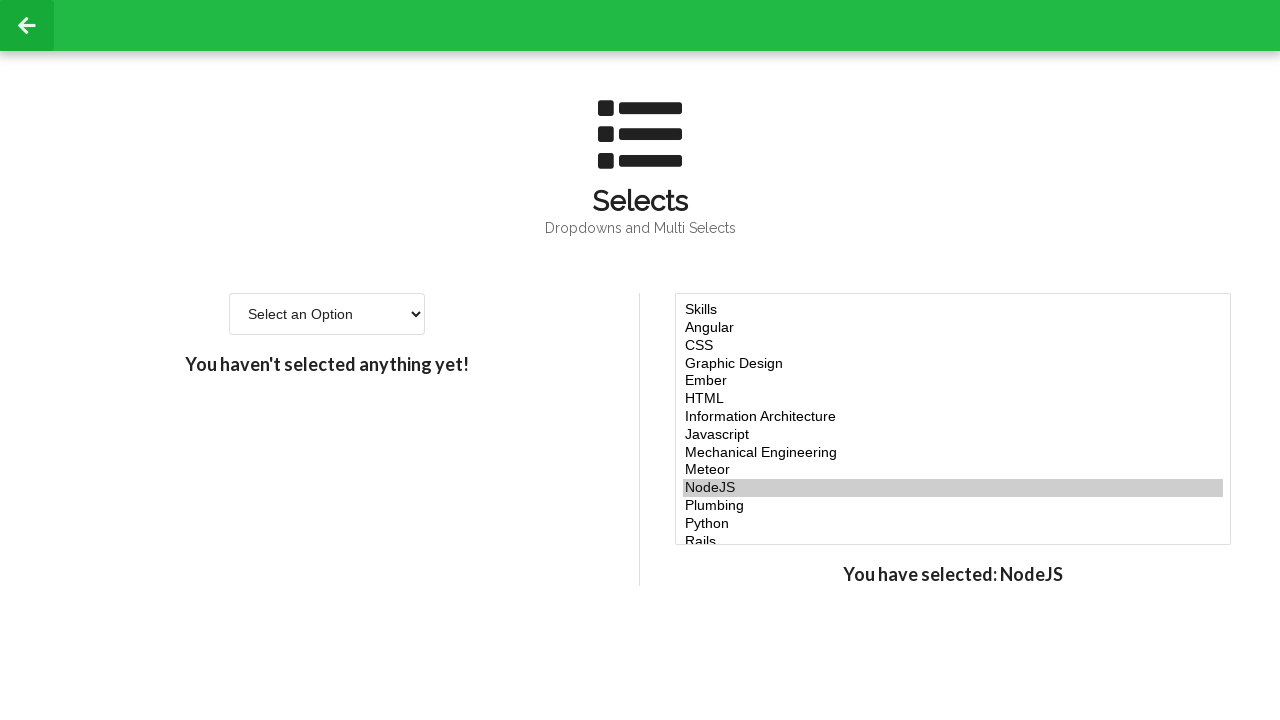

Selected multiple options at once using combined criteria on #multi-select
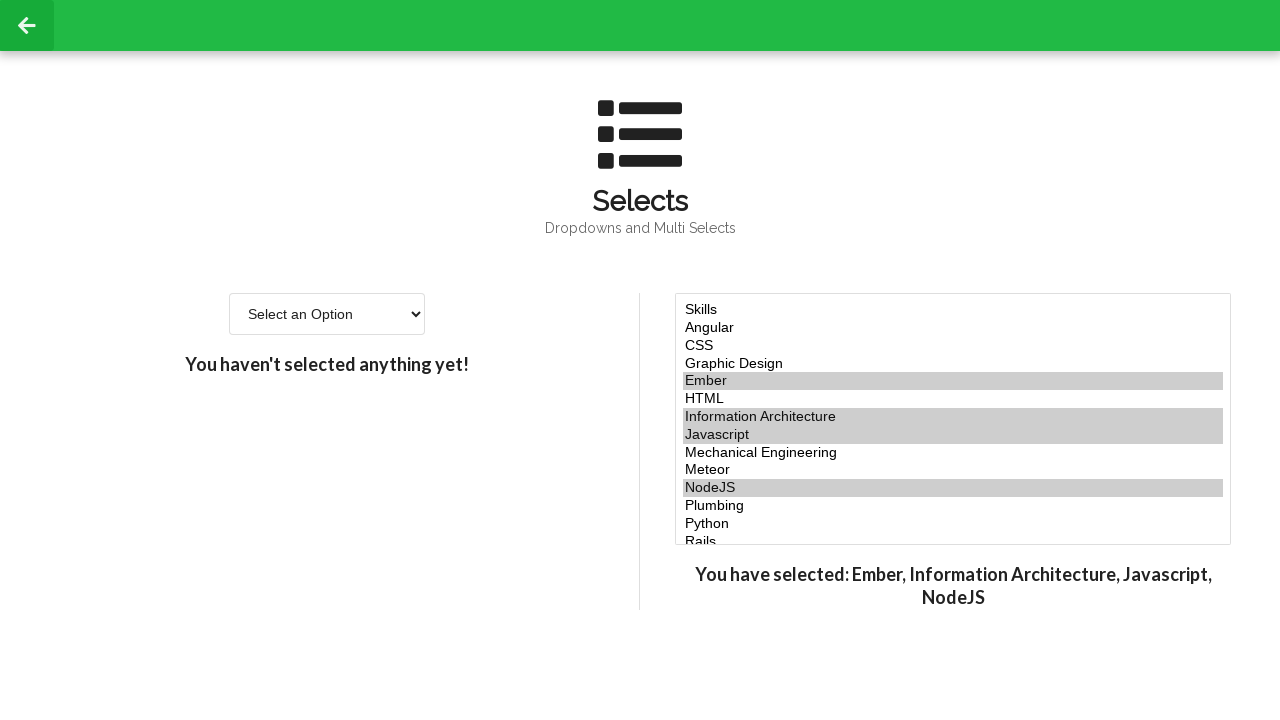

Executed JavaScript to reset and select all desired options (Javascript, indices 4/5/6, and NodeJS)
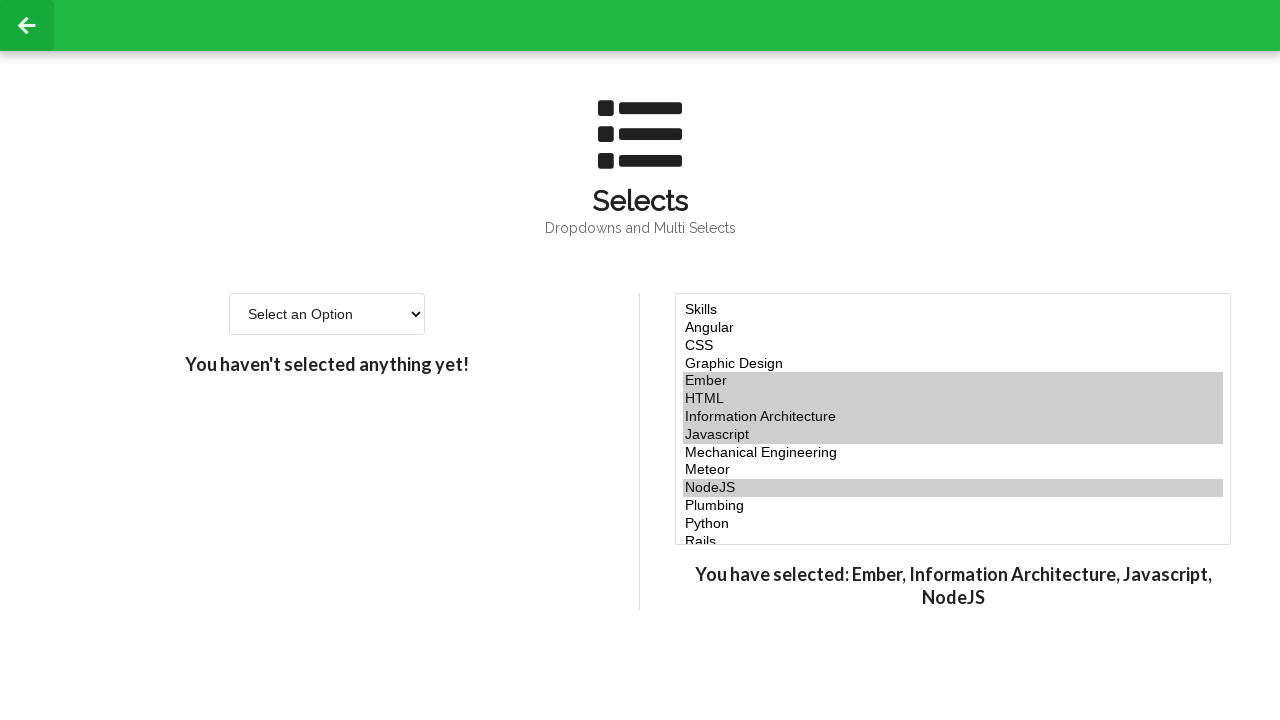

Deselected option at index 5
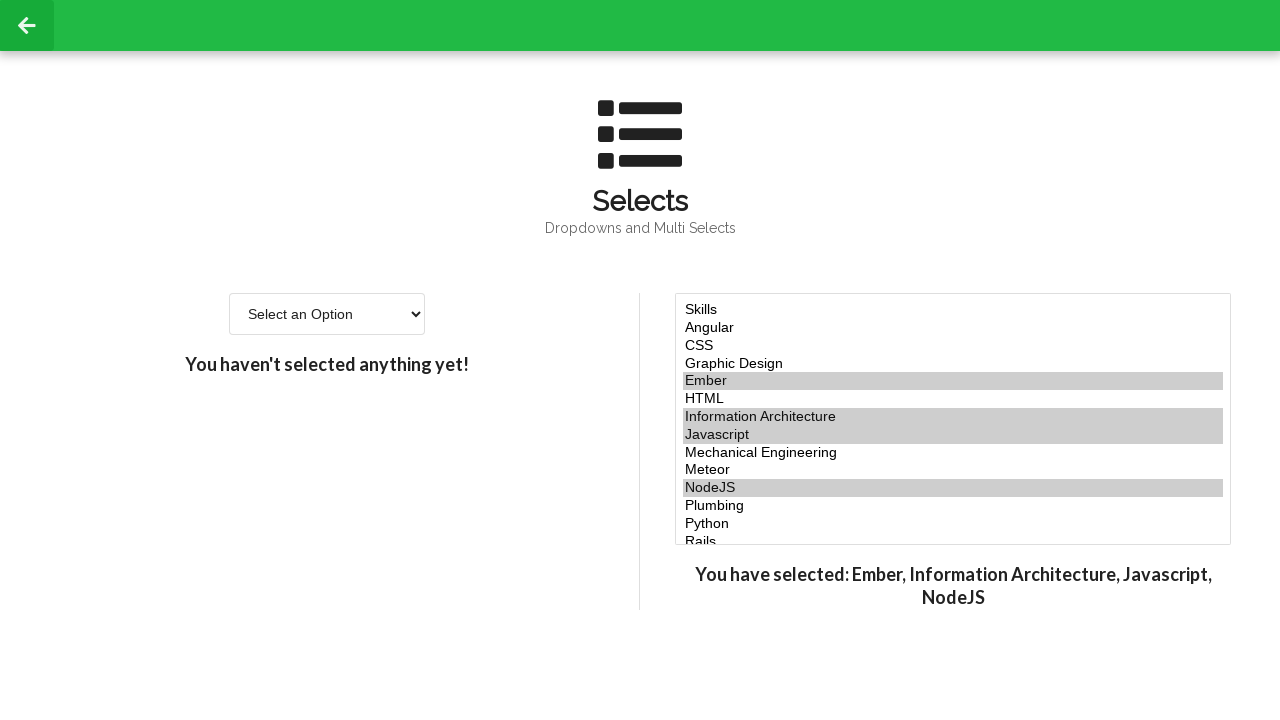

Waited 500ms for selections to be visible
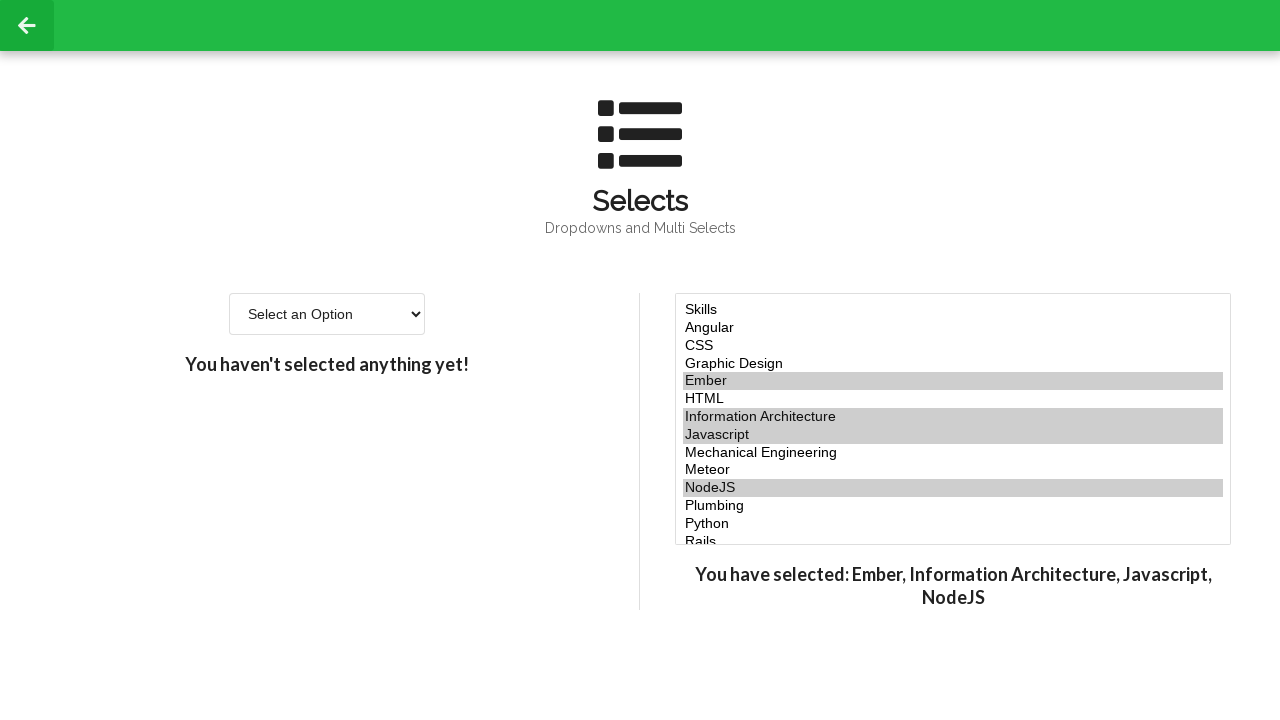

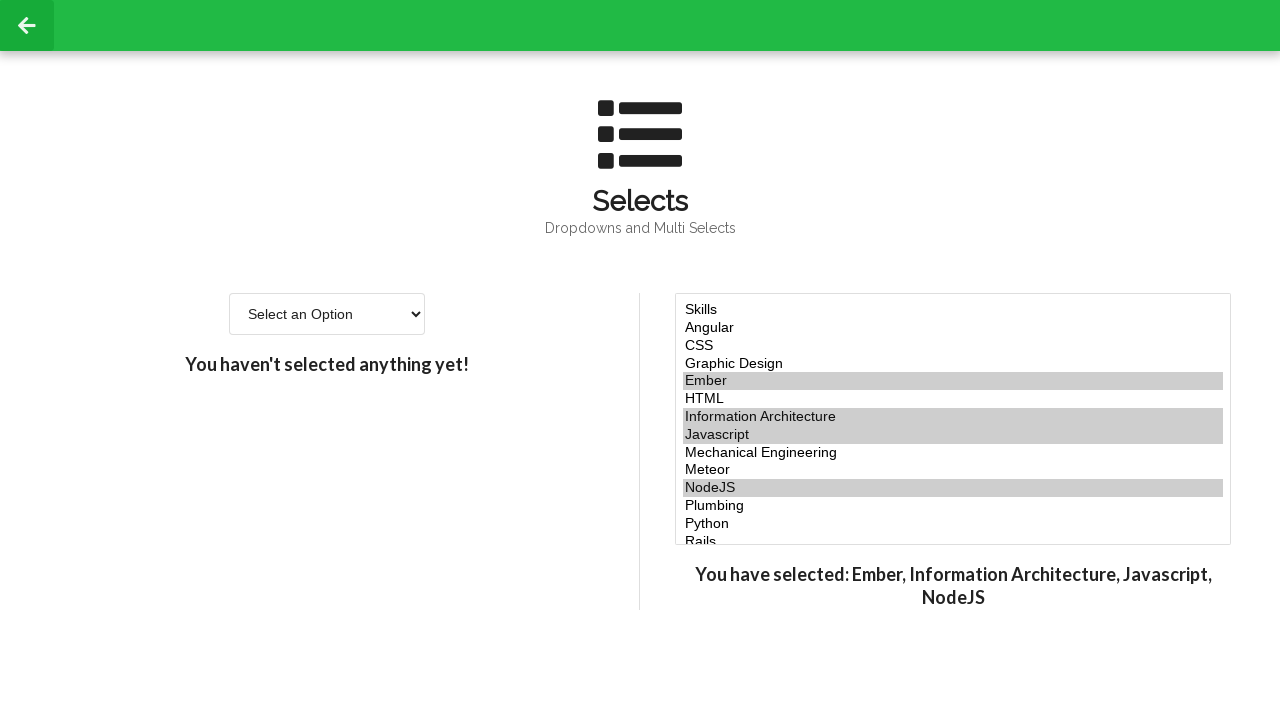